Tests student search functionality by typing "Carson" into the search field, clicking the search button, and verifying that exactly one matching result is displayed.

Starting URL: https://gravitymvctestapplication.azurewebsites.net/student

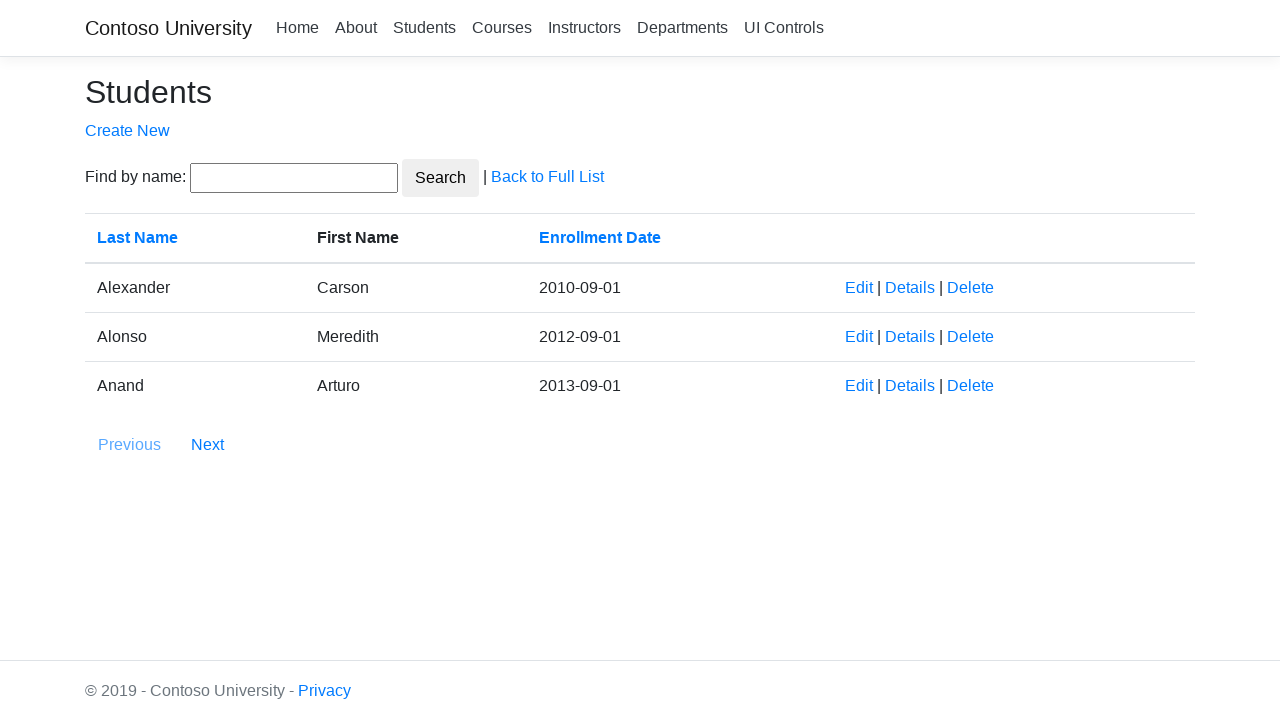

Typed 'Carson' into the search field on #SearchString
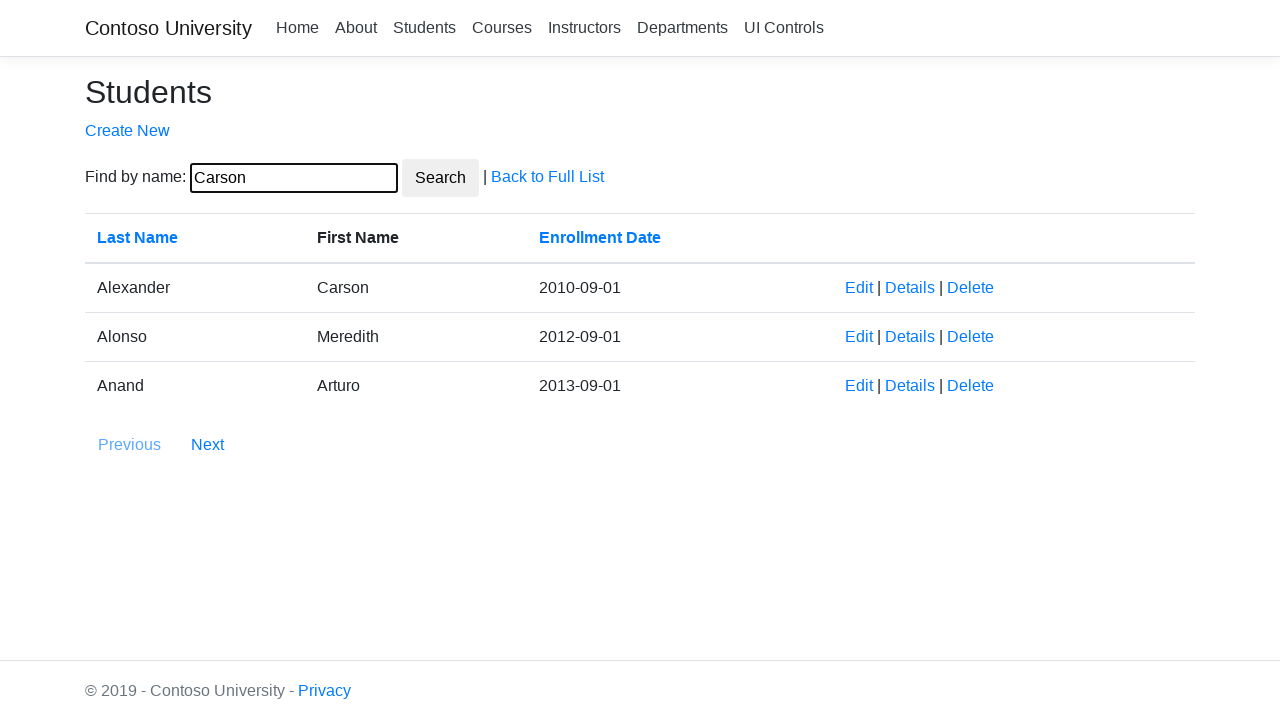

Clicked the search button at (440, 178) on #SearchButton
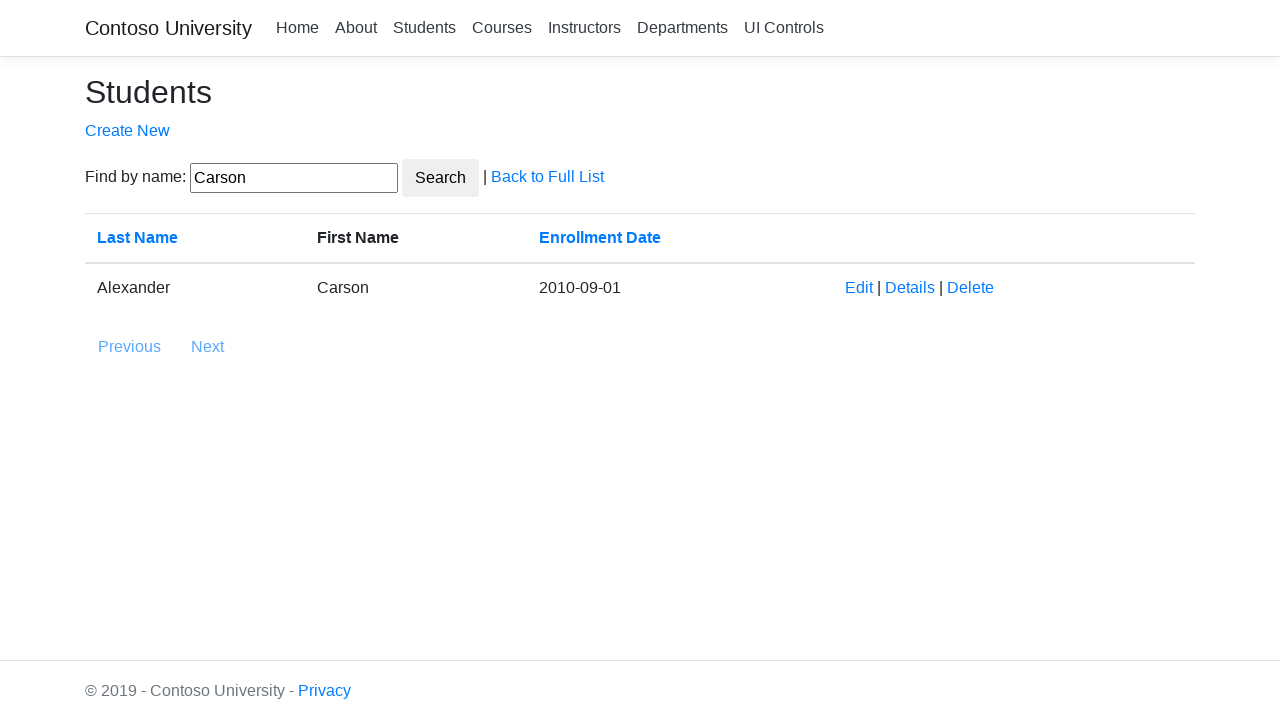

Search results loaded and result row is visible
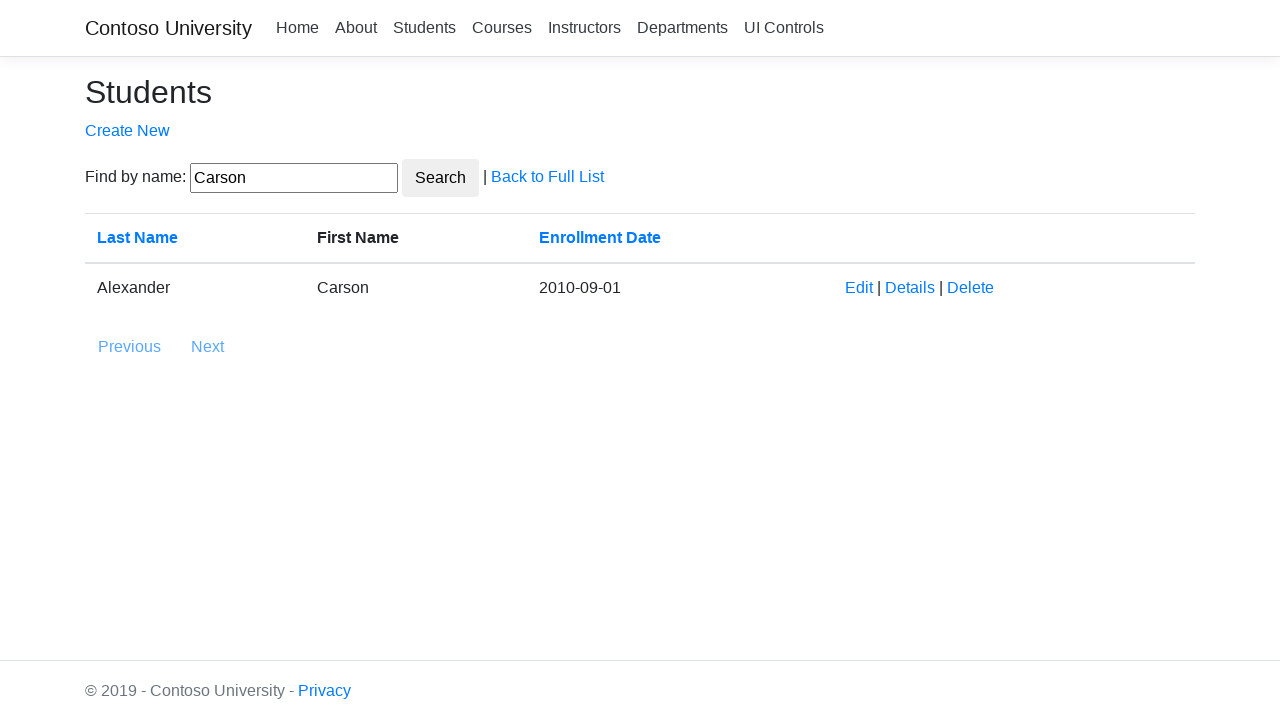

Located all result rows
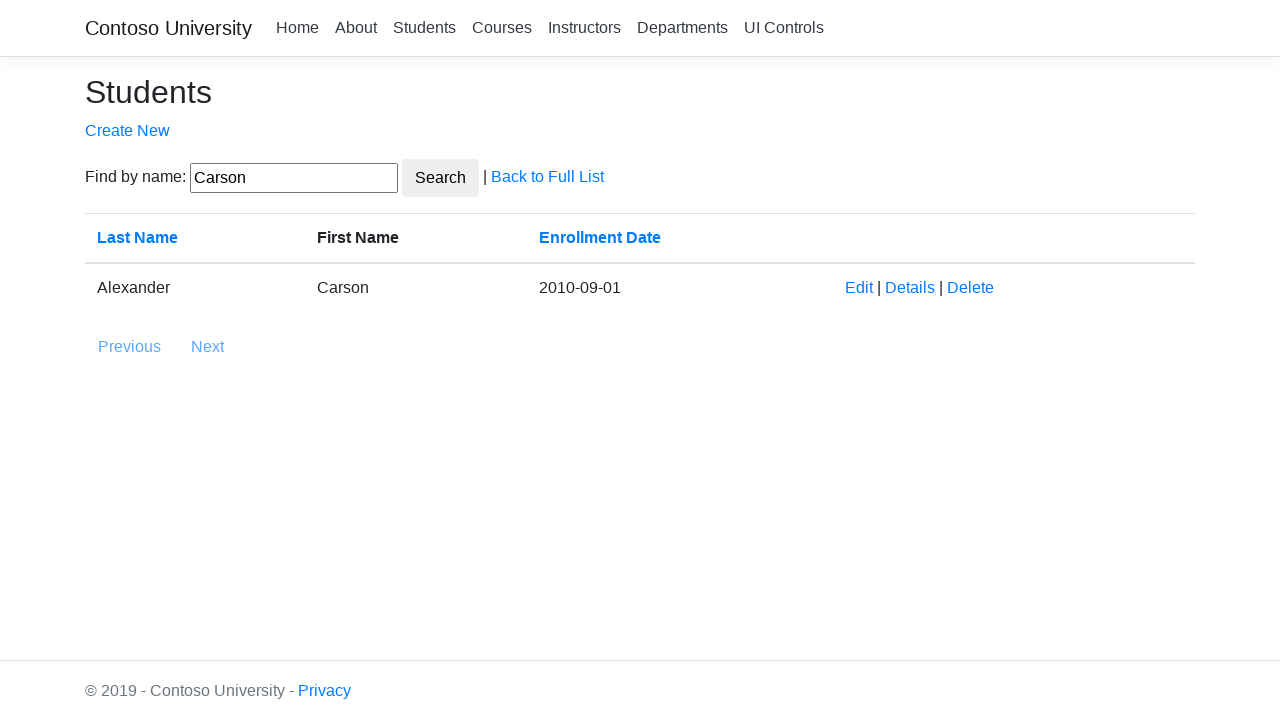

Verified that exactly 1 search result is displayed
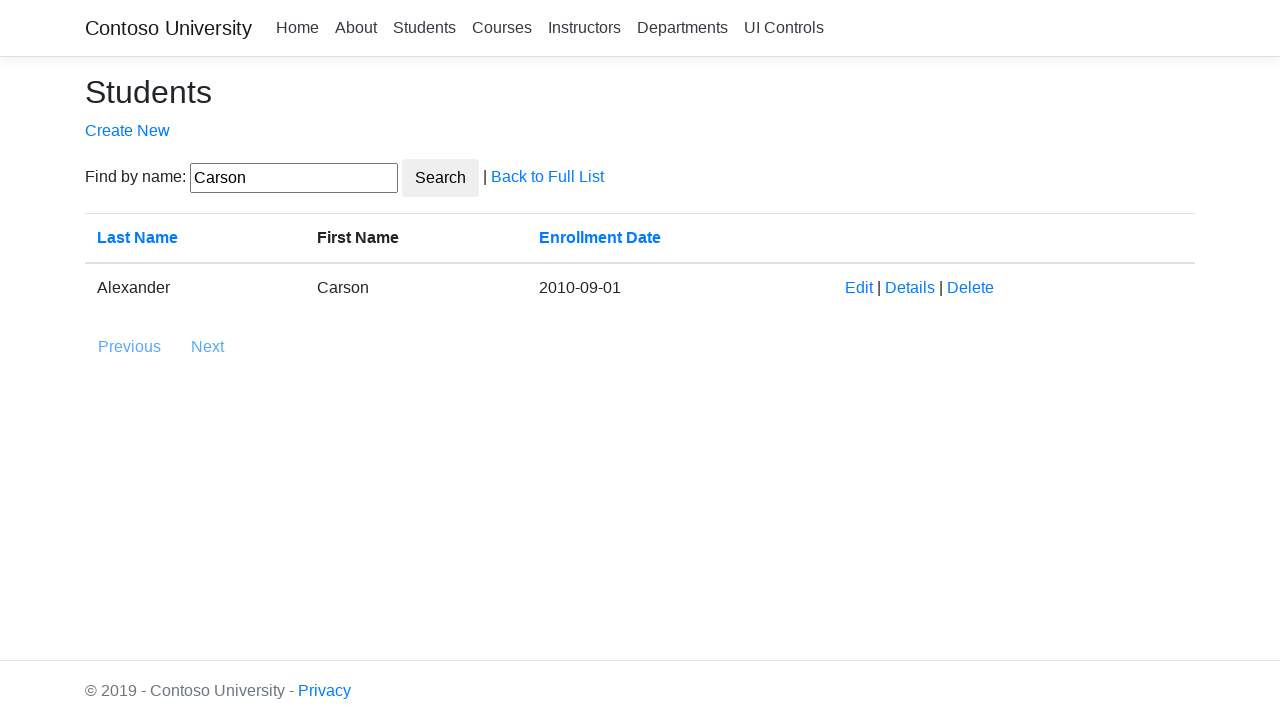

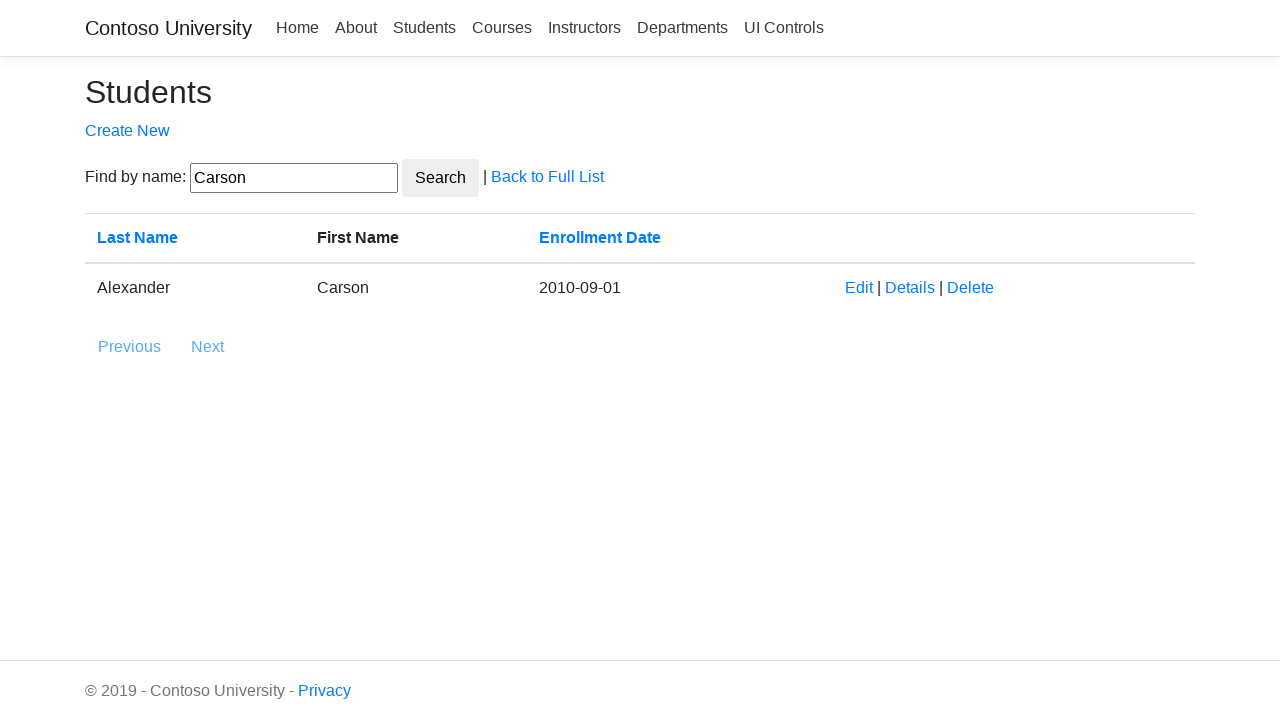